Navigates to an LMS page and clicks on the "My Account" link to verify navigation

Starting URL: https://alchemy.hguy.co/lms

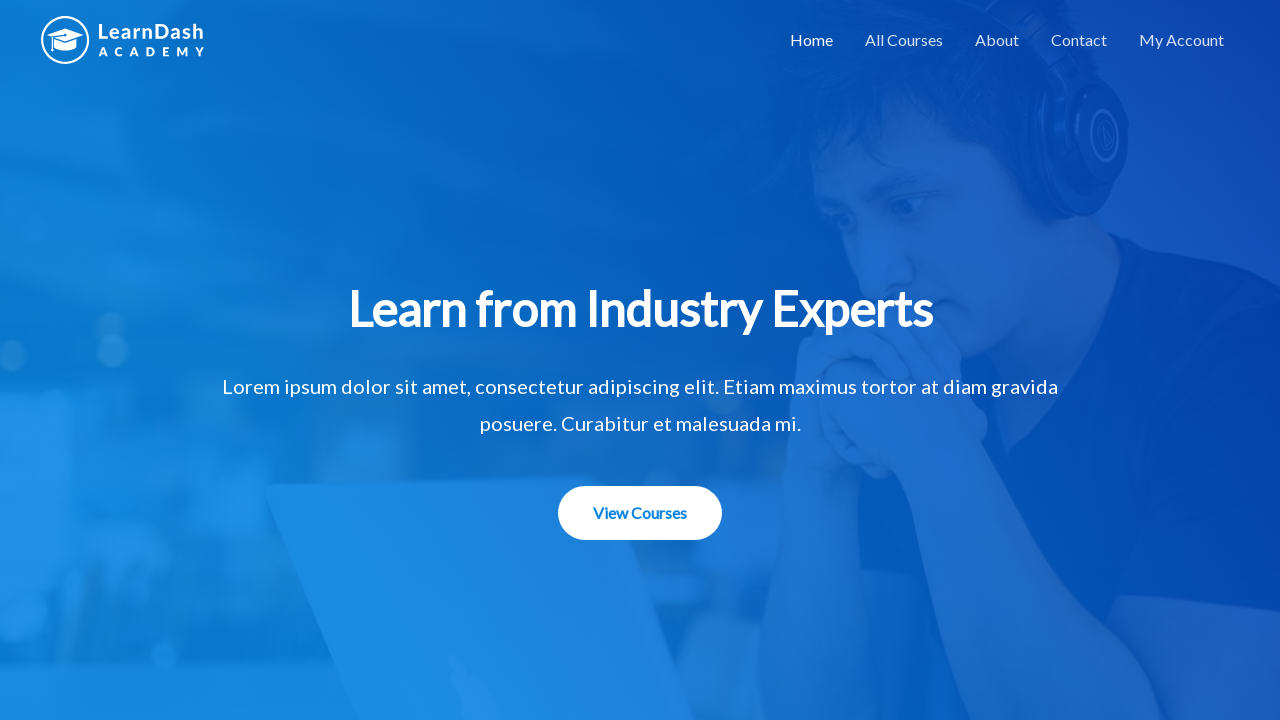

Navigated to LMS homepage at https://alchemy.hguy.co/lms
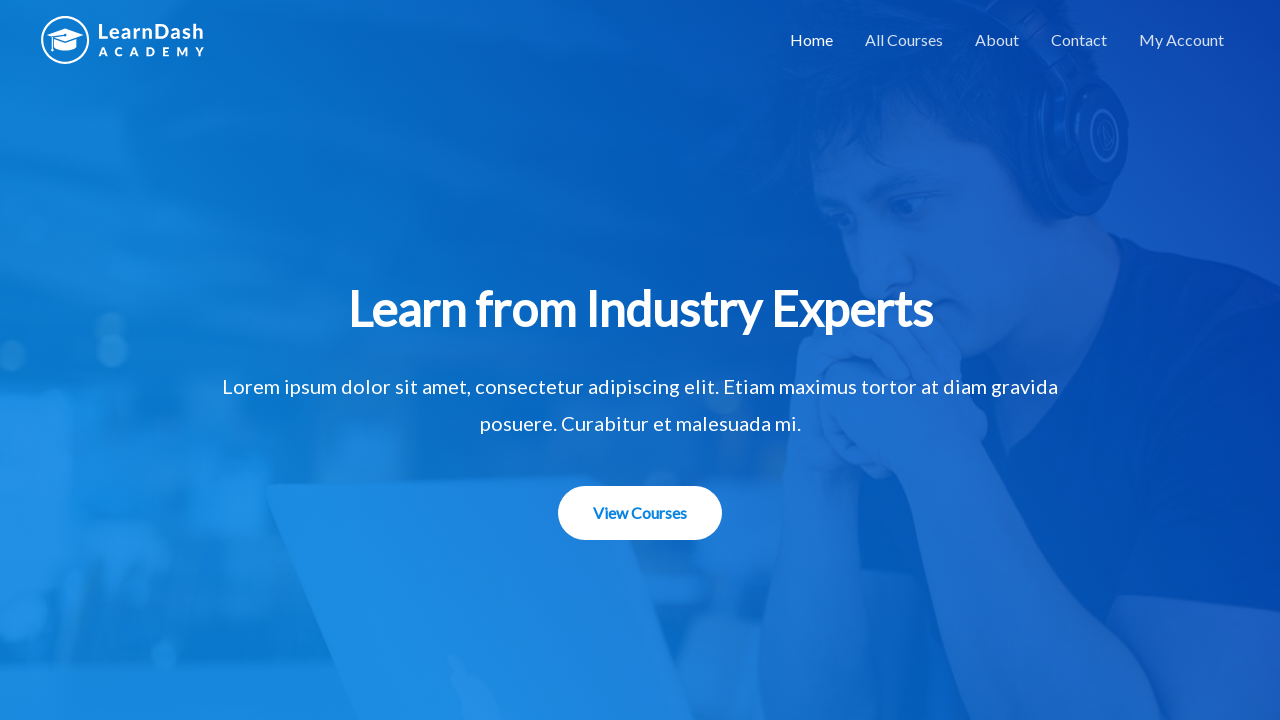

Clicked on 'My Account' link at (1182, 40) on text=My Account
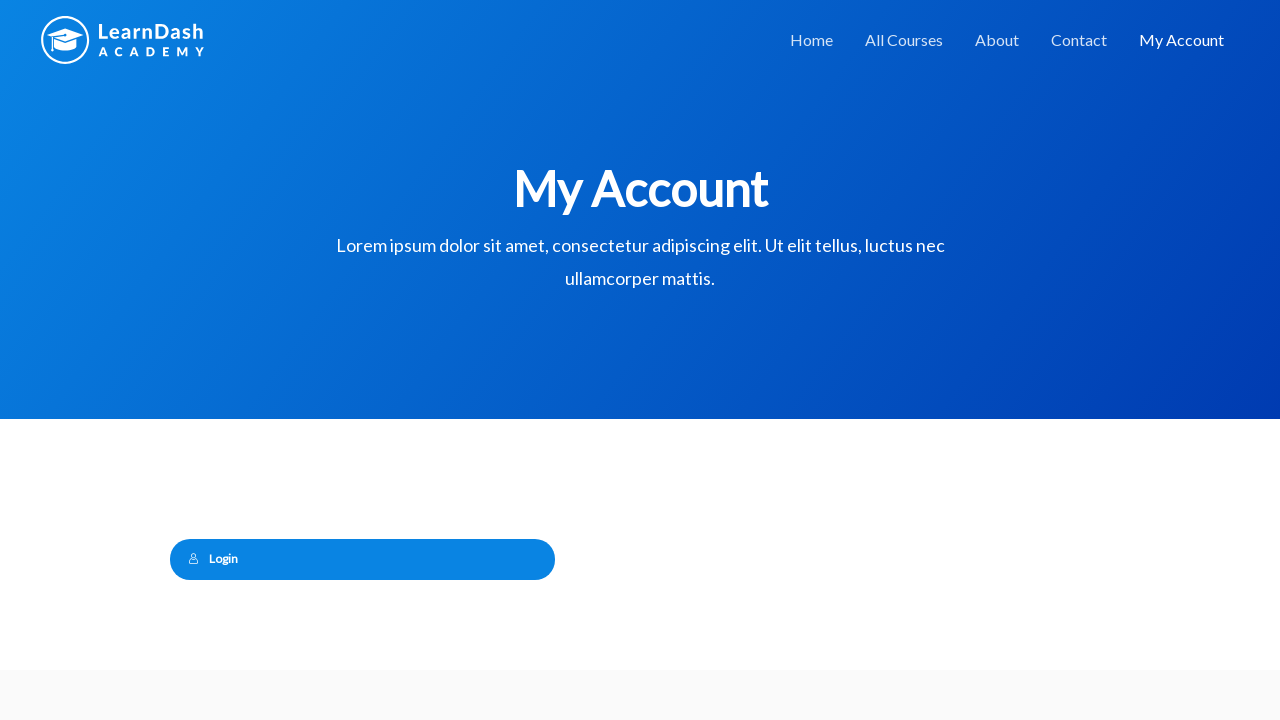

Page navigation completed and network idle
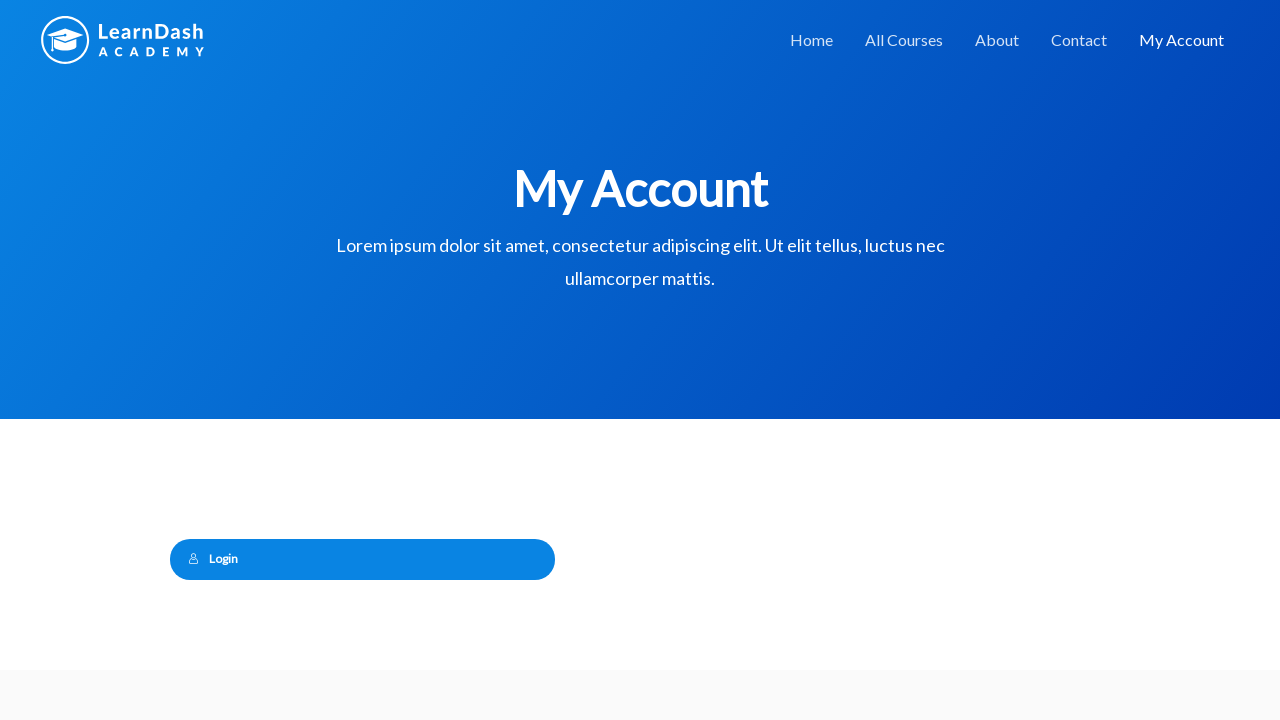

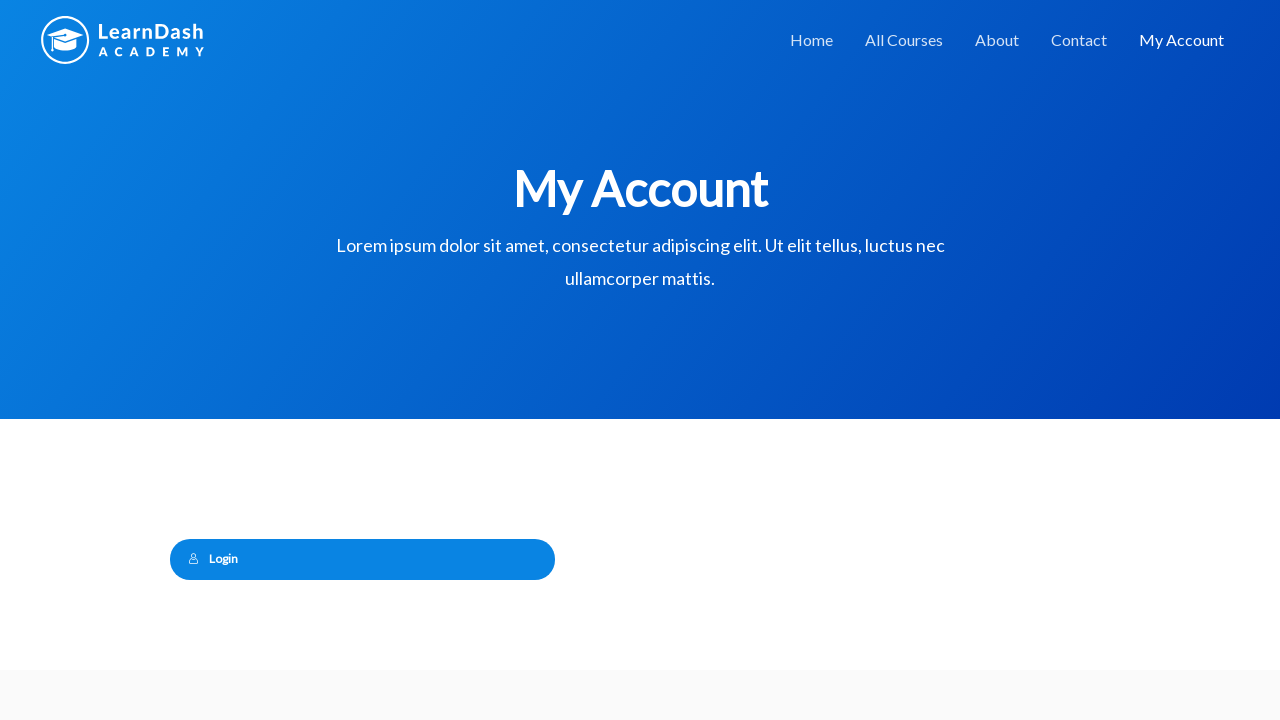